Clicks a generate button and then clicks all checkpoint elements that appear

Starting URL: https://obstaclecourse.tricentis.com/Obstacles/66667

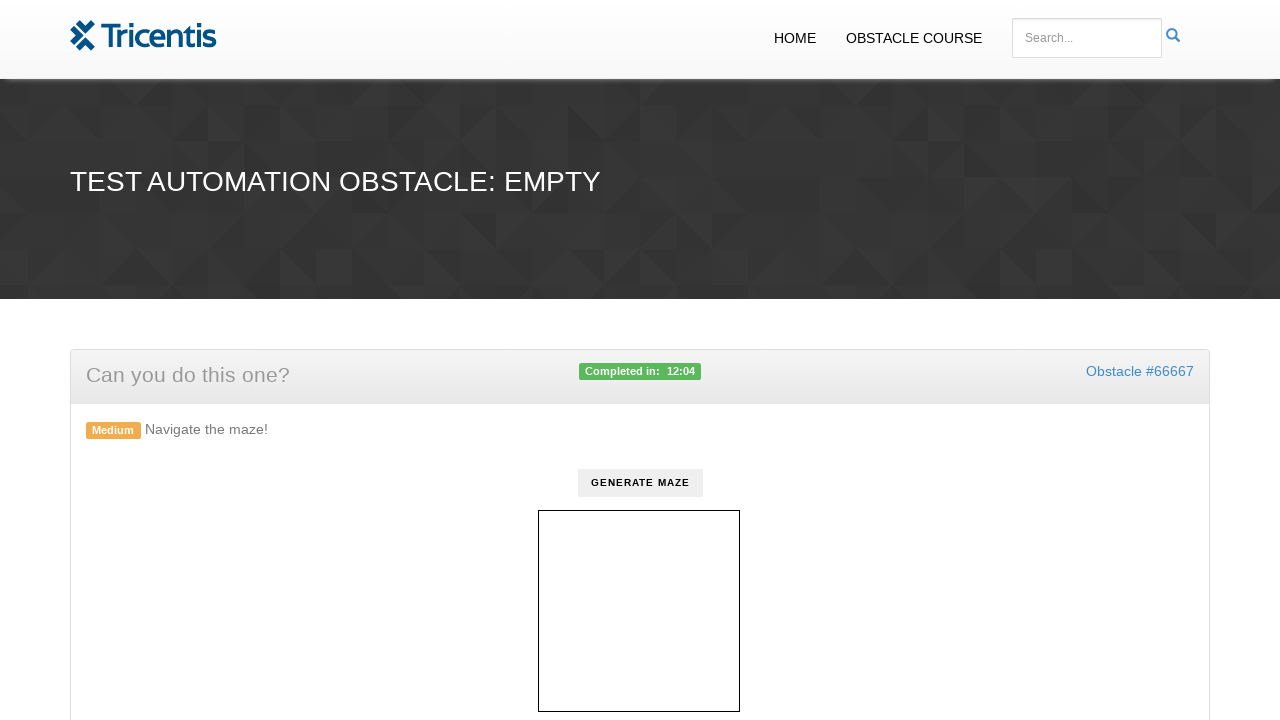

Clicked generate button at (640, 483) on #generate
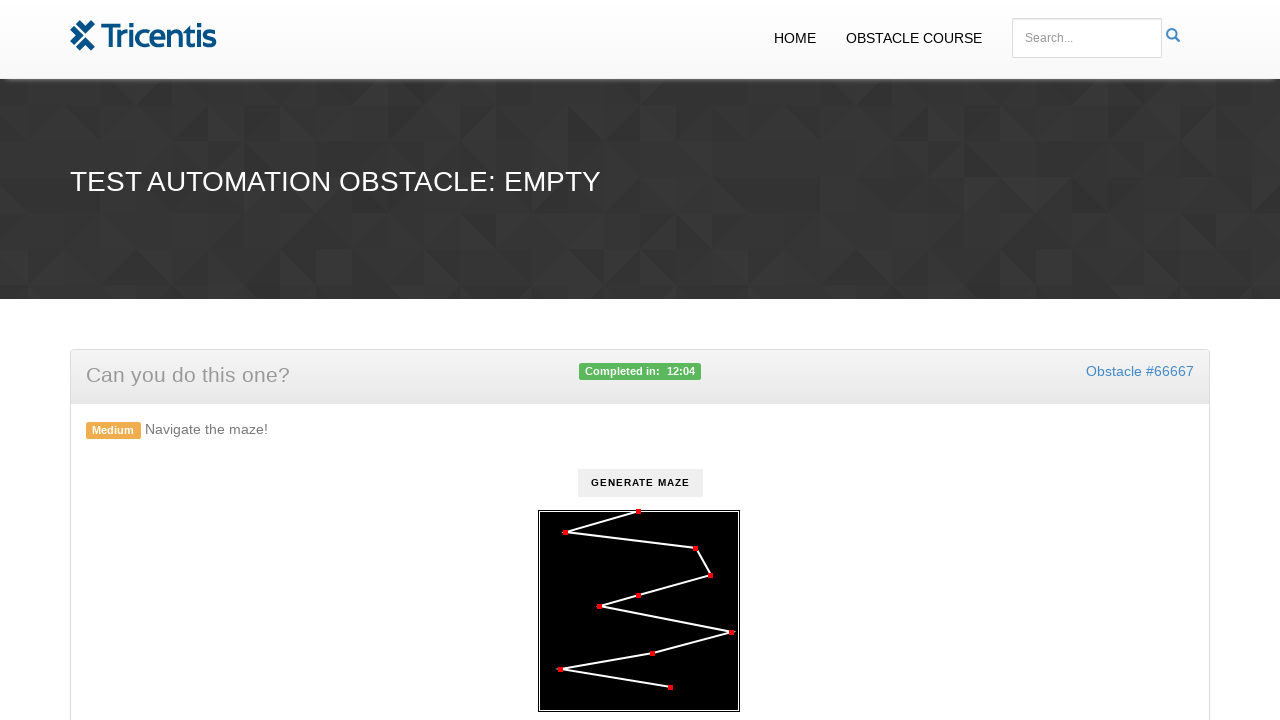

Checkpoint elements appeared on page
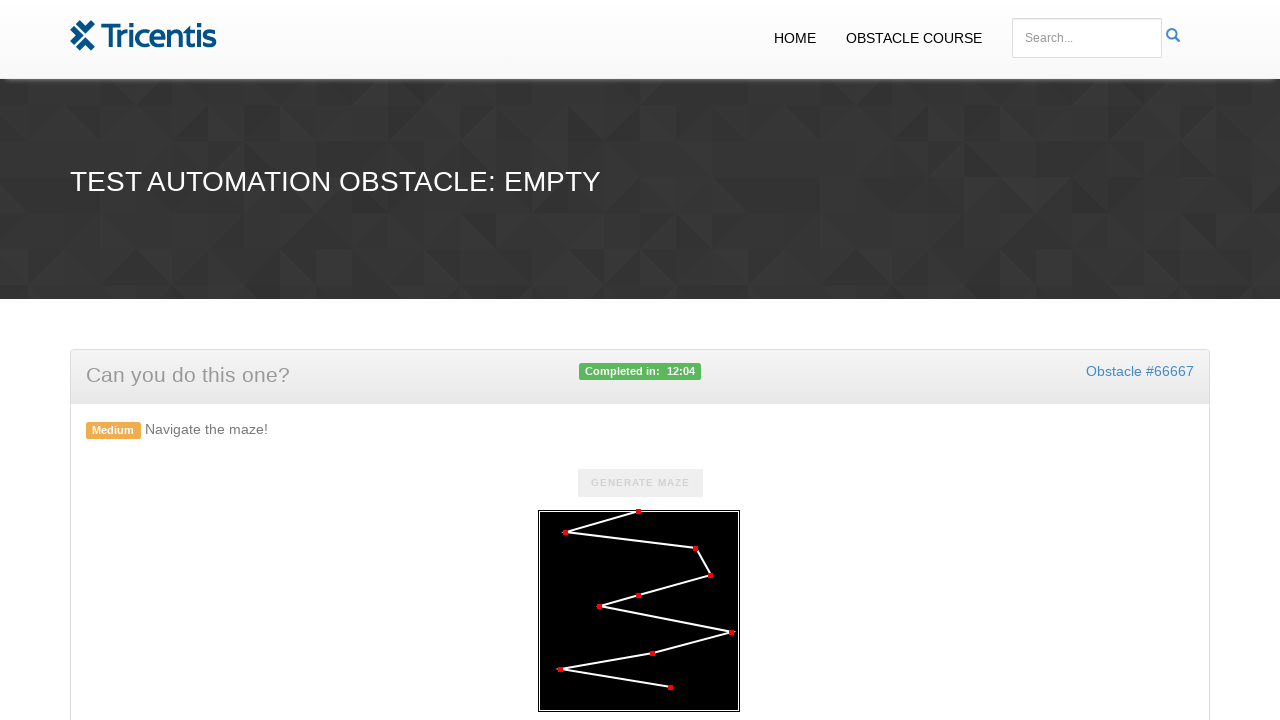

Clicked a checkpoint element at (638, 512) on .checkpoint >> nth=0
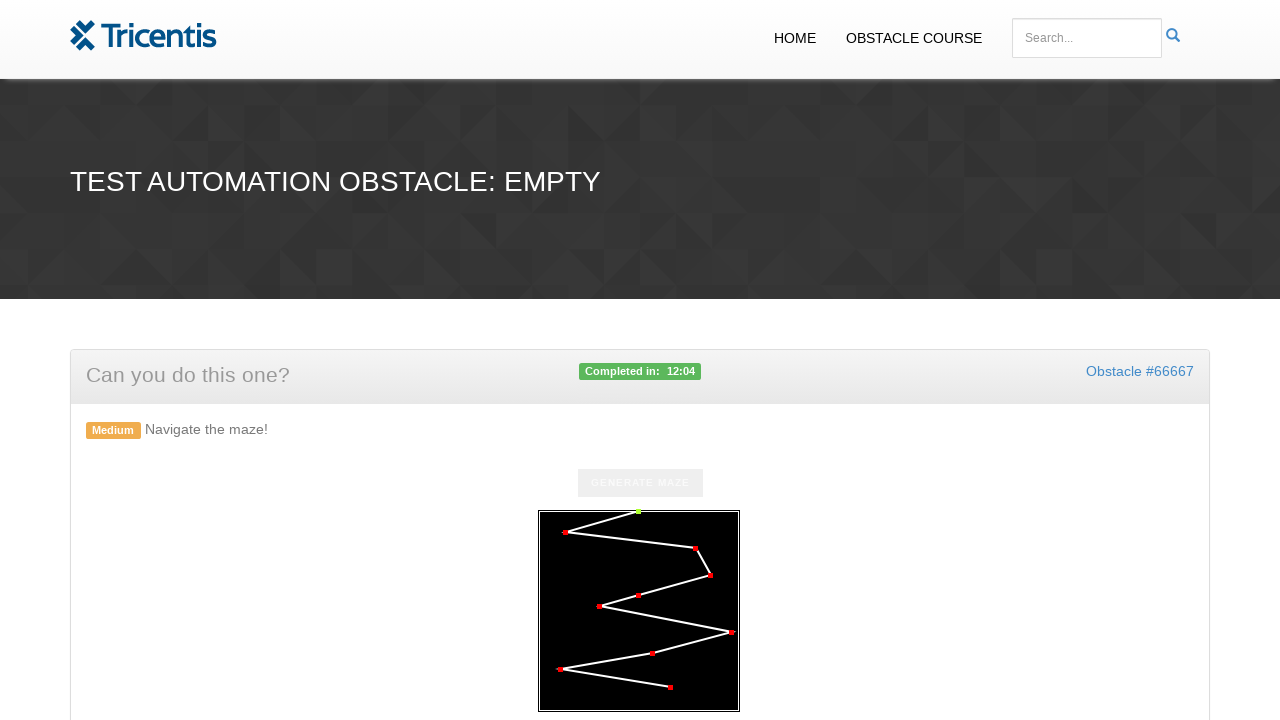

Clicked a checkpoint element at (565, 533) on .checkpoint >> nth=1
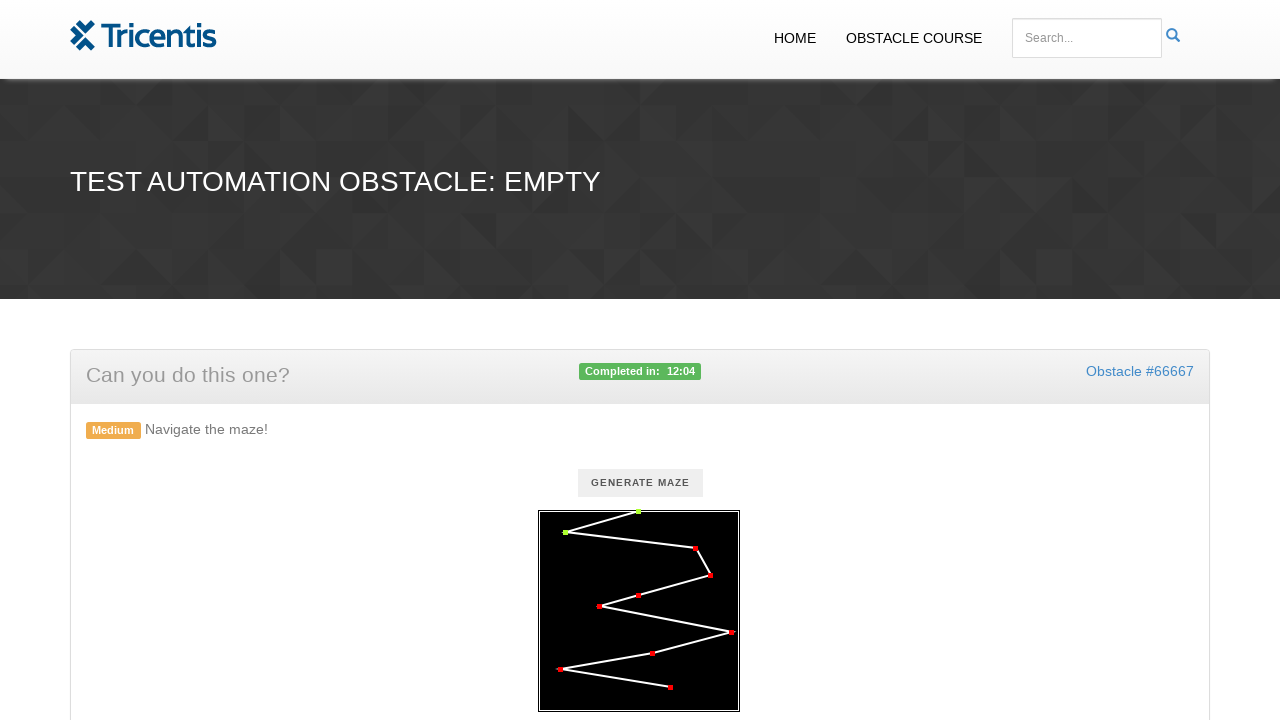

Clicked a checkpoint element at (695, 549) on .checkpoint >> nth=2
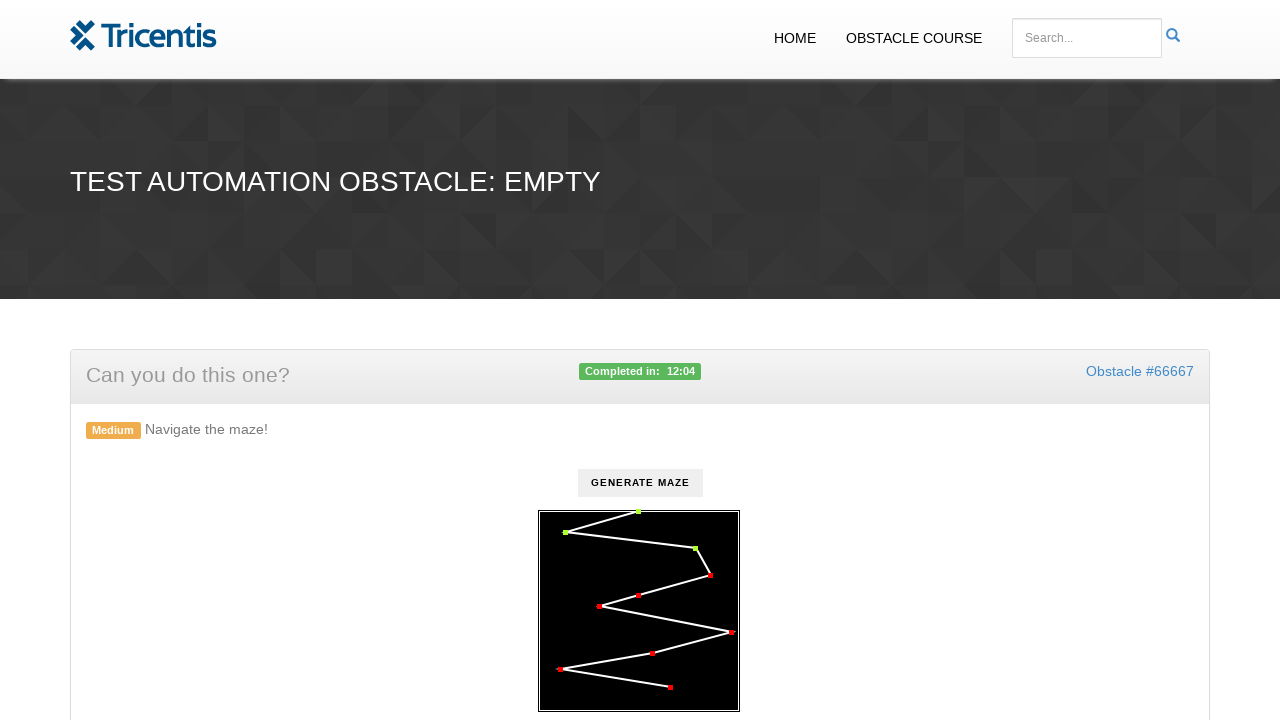

Clicked a checkpoint element at (710, 576) on .checkpoint >> nth=3
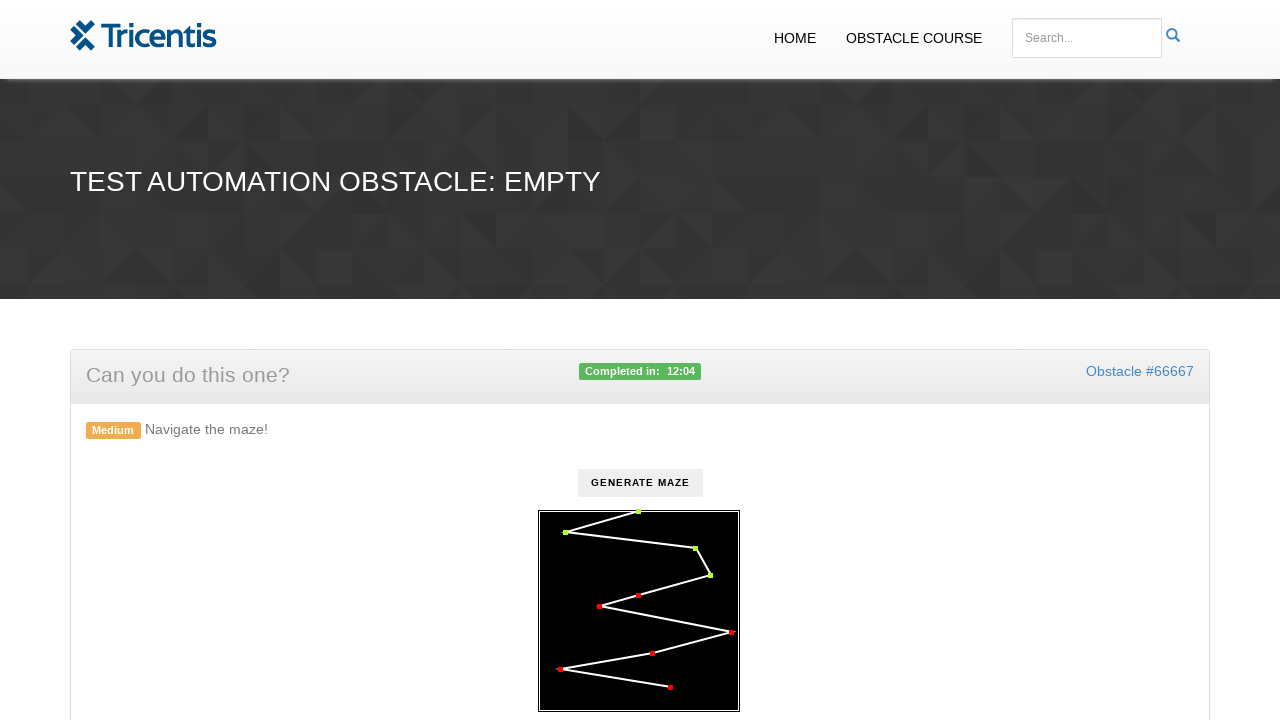

Clicked a checkpoint element at (638, 596) on .checkpoint >> nth=4
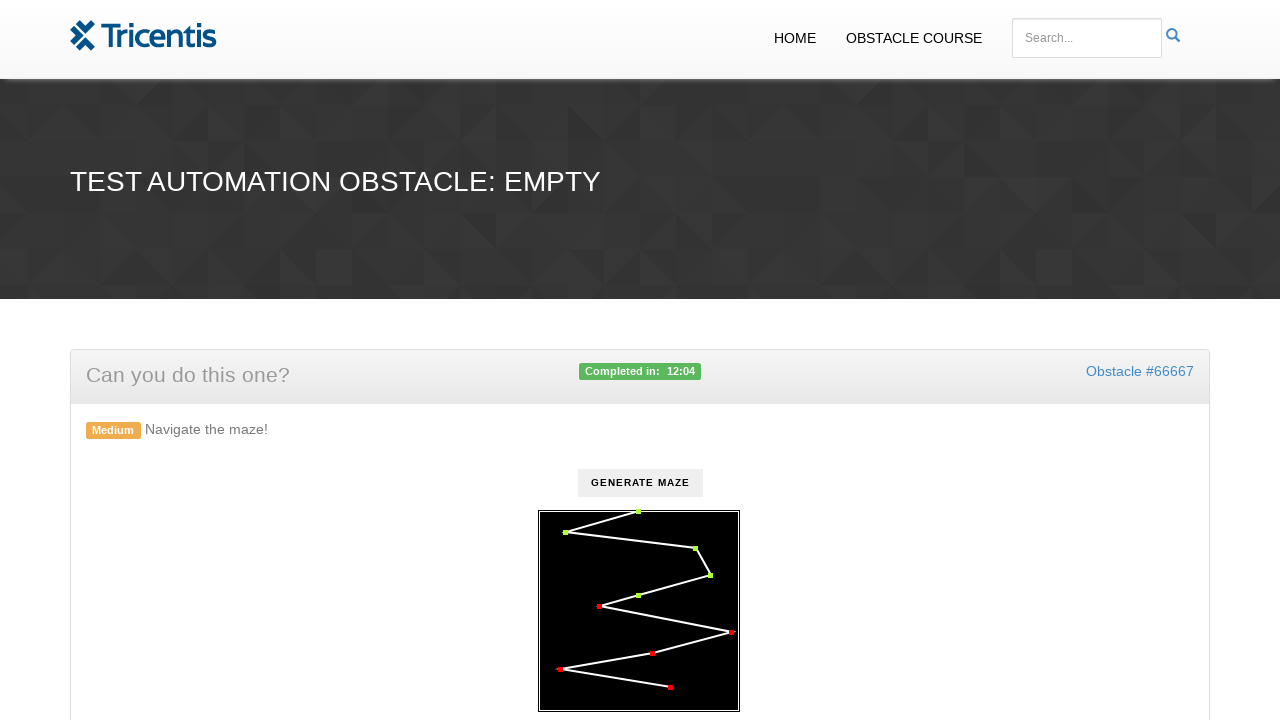

Clicked a checkpoint element at (599, 607) on .checkpoint >> nth=5
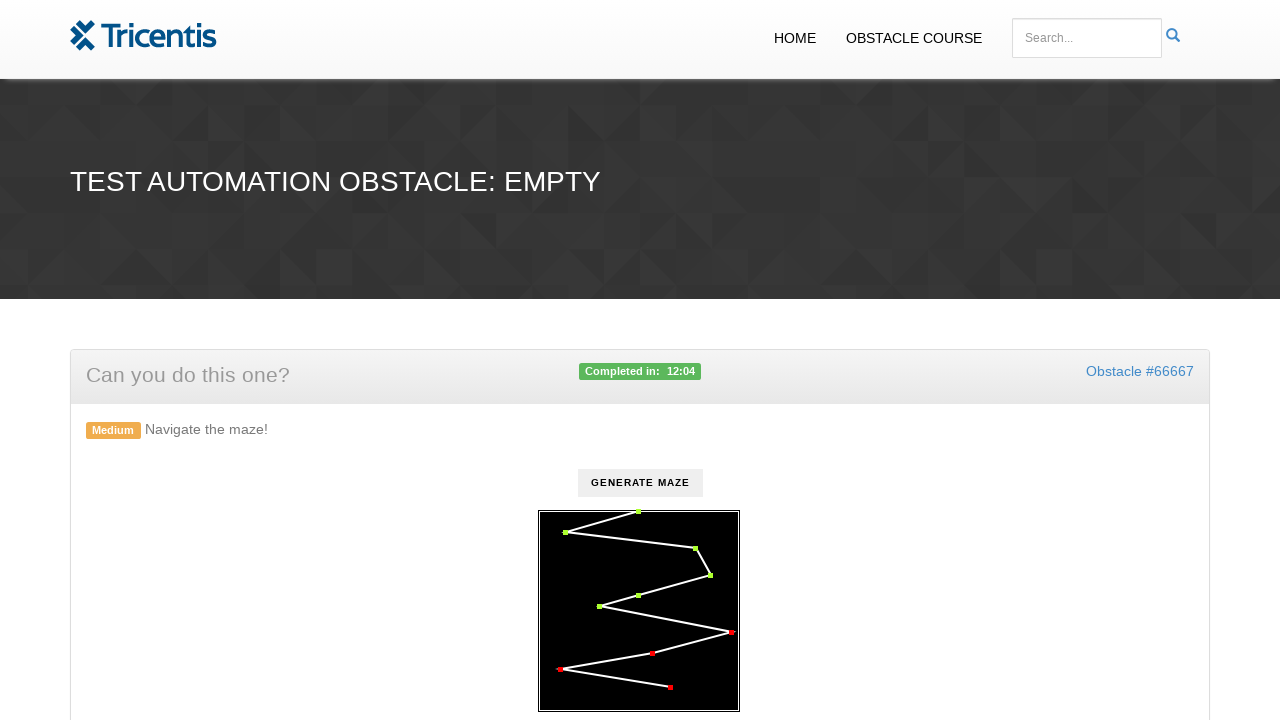

Clicked a checkpoint element at (731, 633) on .checkpoint >> nth=6
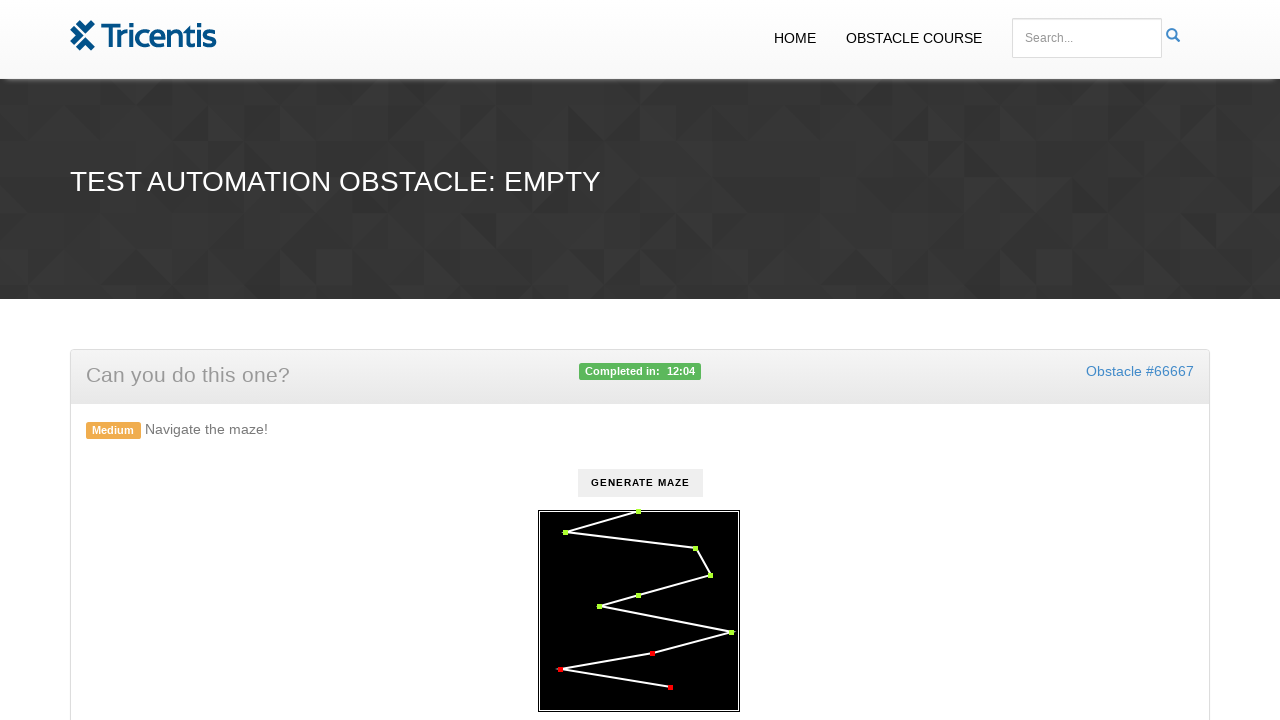

Clicked a checkpoint element at (652, 654) on .checkpoint >> nth=7
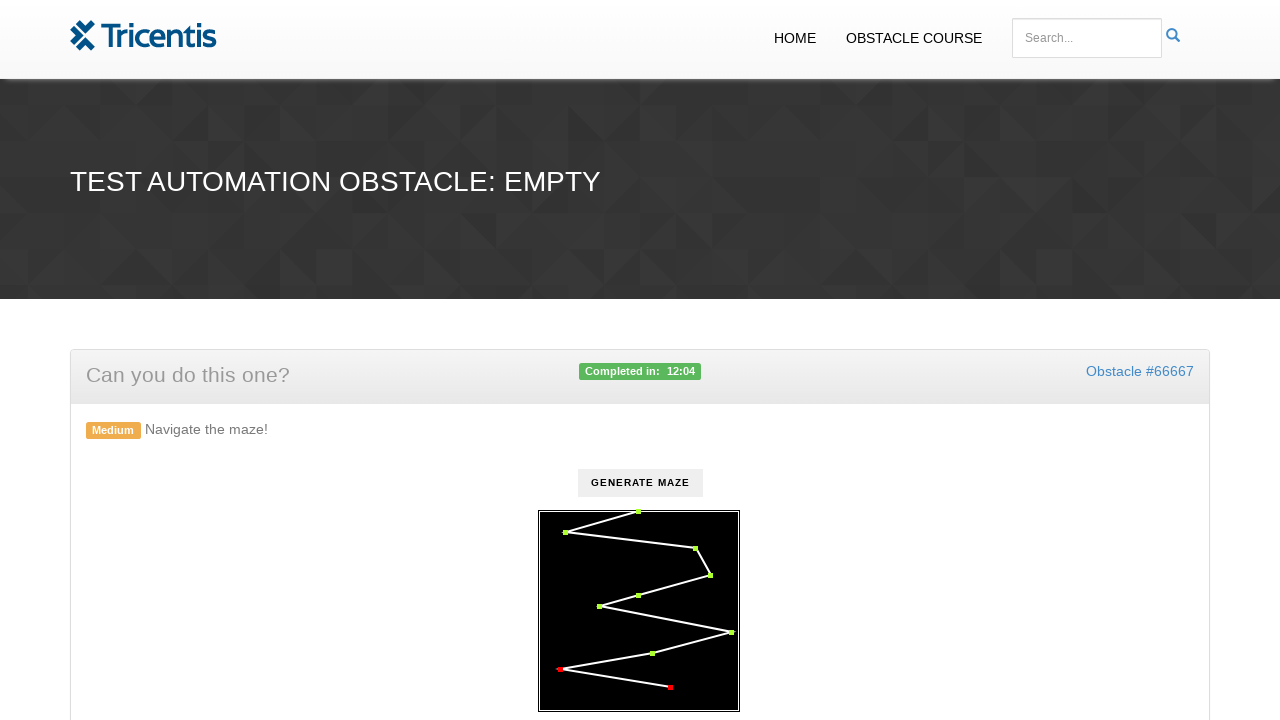

Clicked a checkpoint element at (560, 670) on .checkpoint >> nth=8
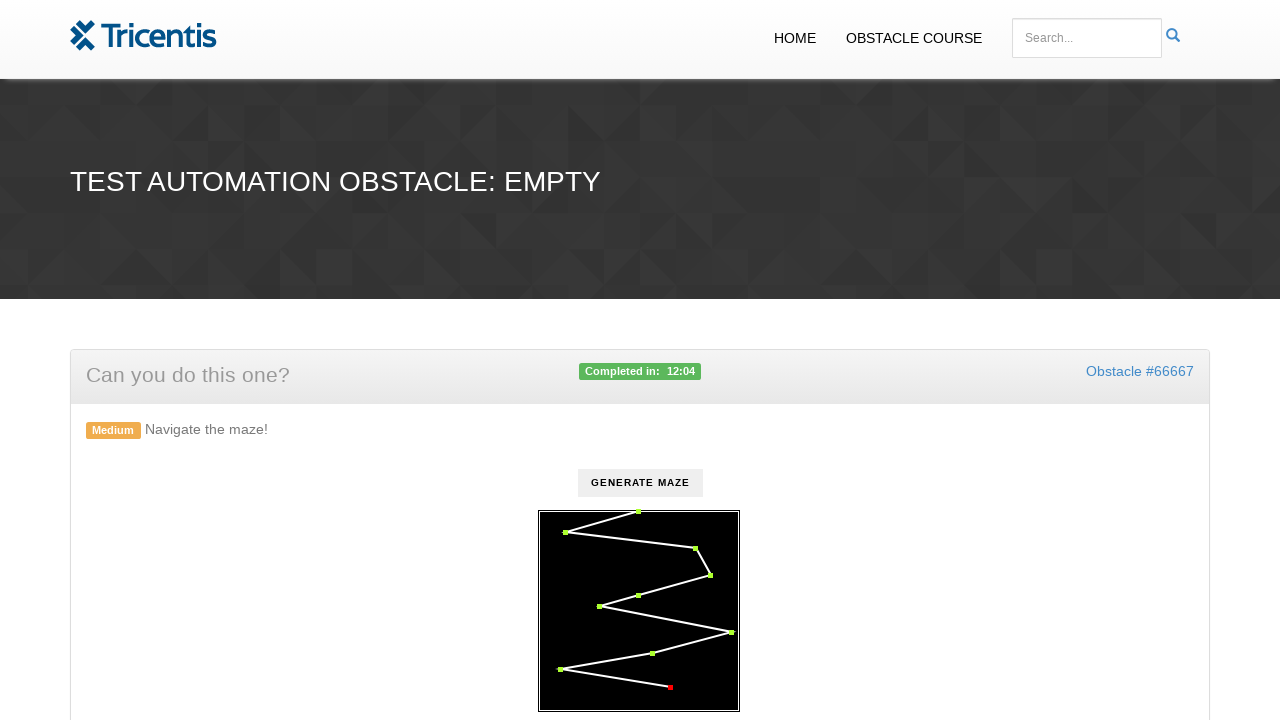

Clicked a checkpoint element at (670, 688) on .checkpoint >> nth=9
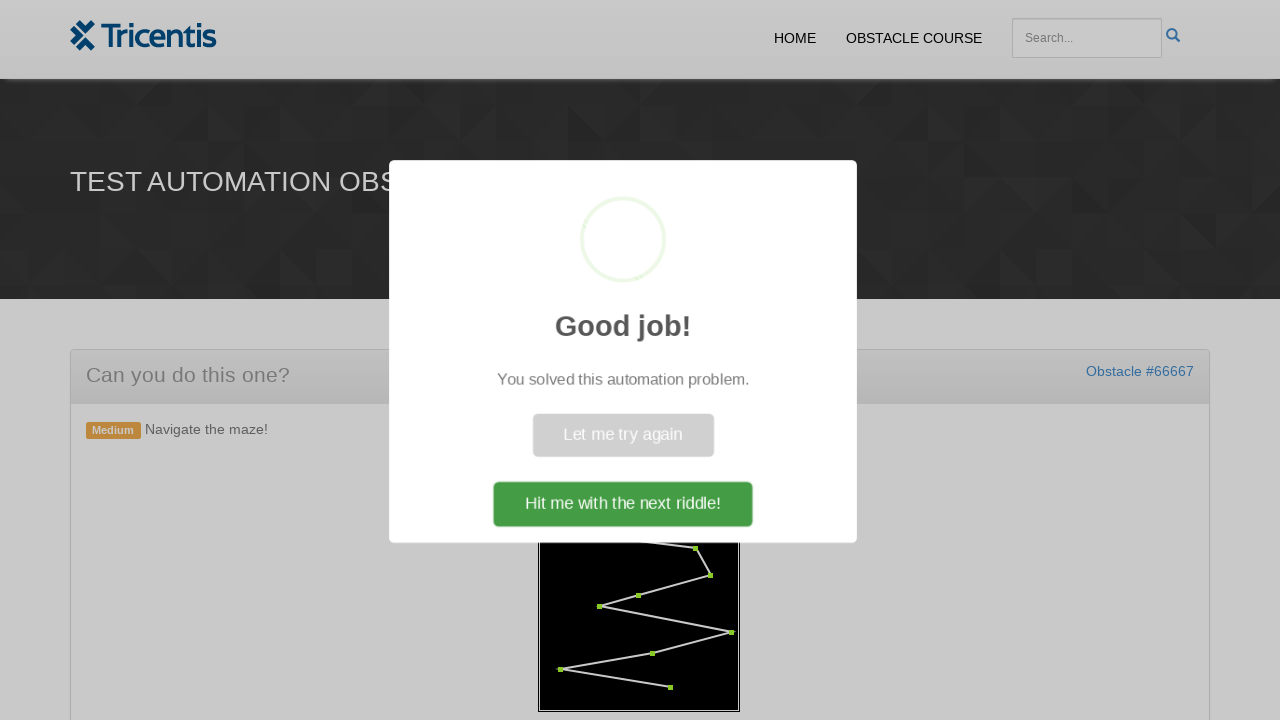

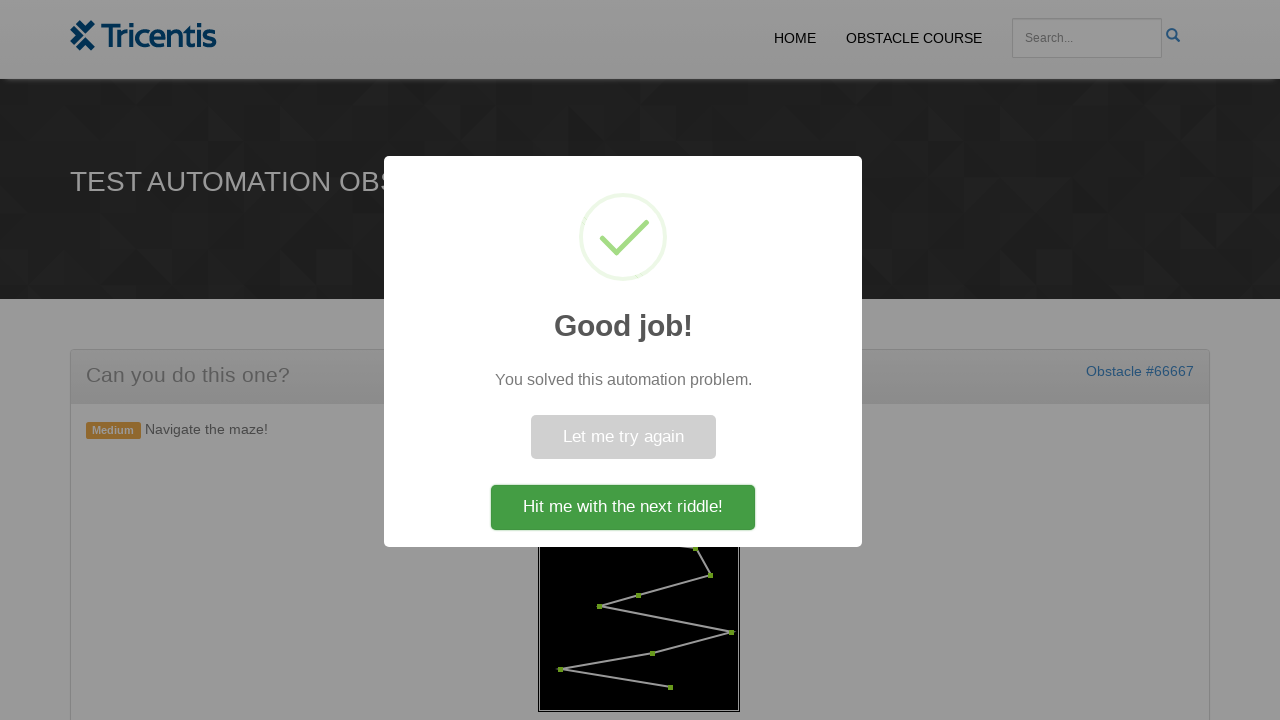